Verifies that all contact info elements (address, phone, email) are visible on the page

Starting URL: https://cleverbots.ru/

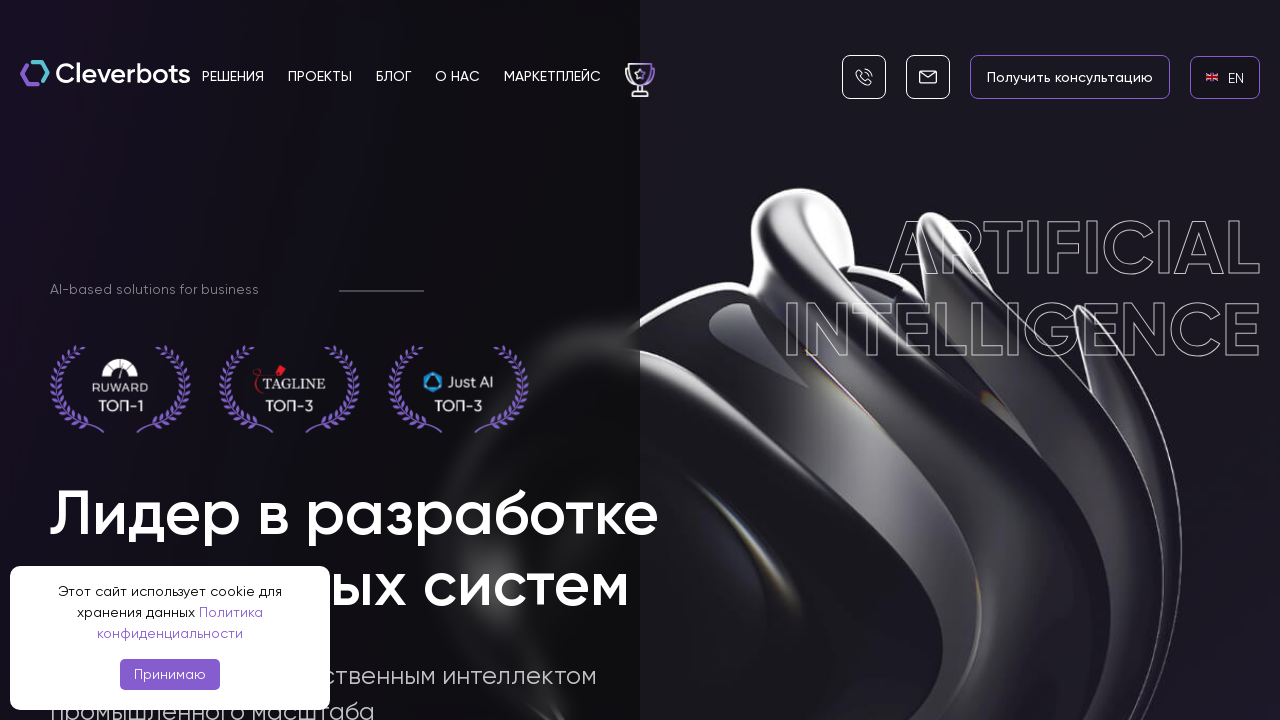

Clicked language switch to EN at (1225, 77) on internal:role=link[name="en EN"i]
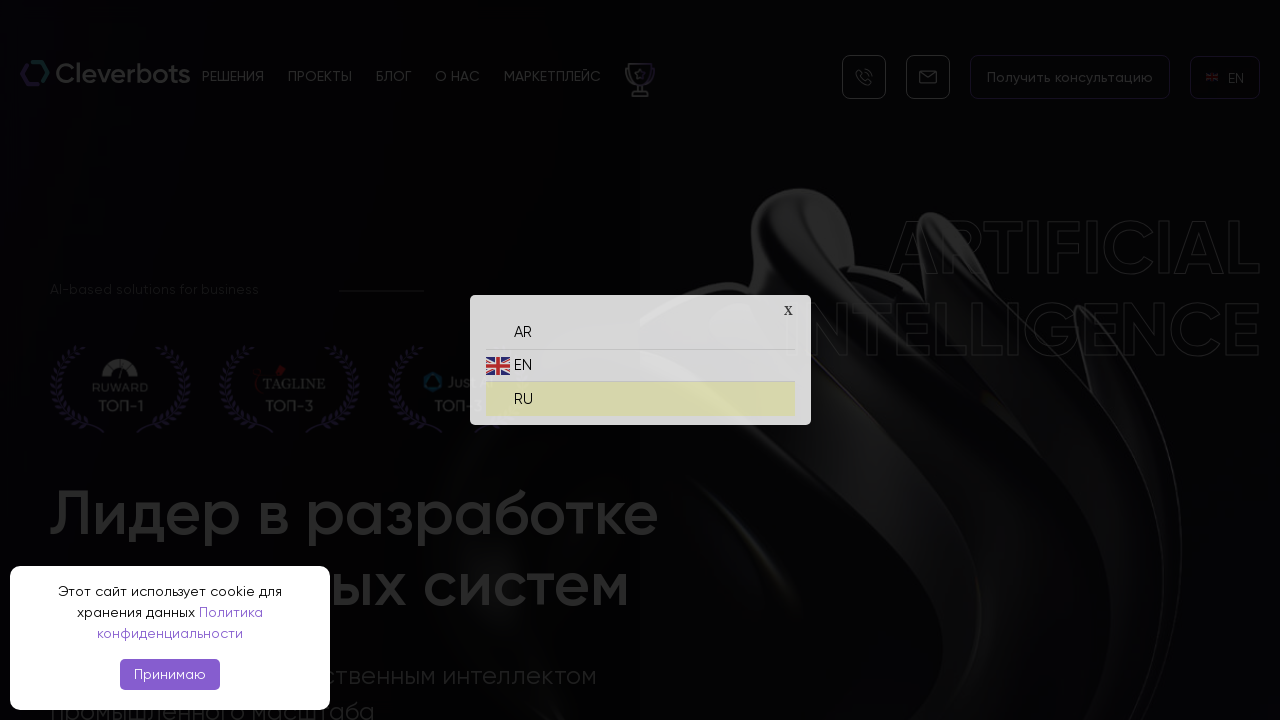

Clicked language switch back to RU at (640, 394) on internal:role=link[name="ru RU"i]
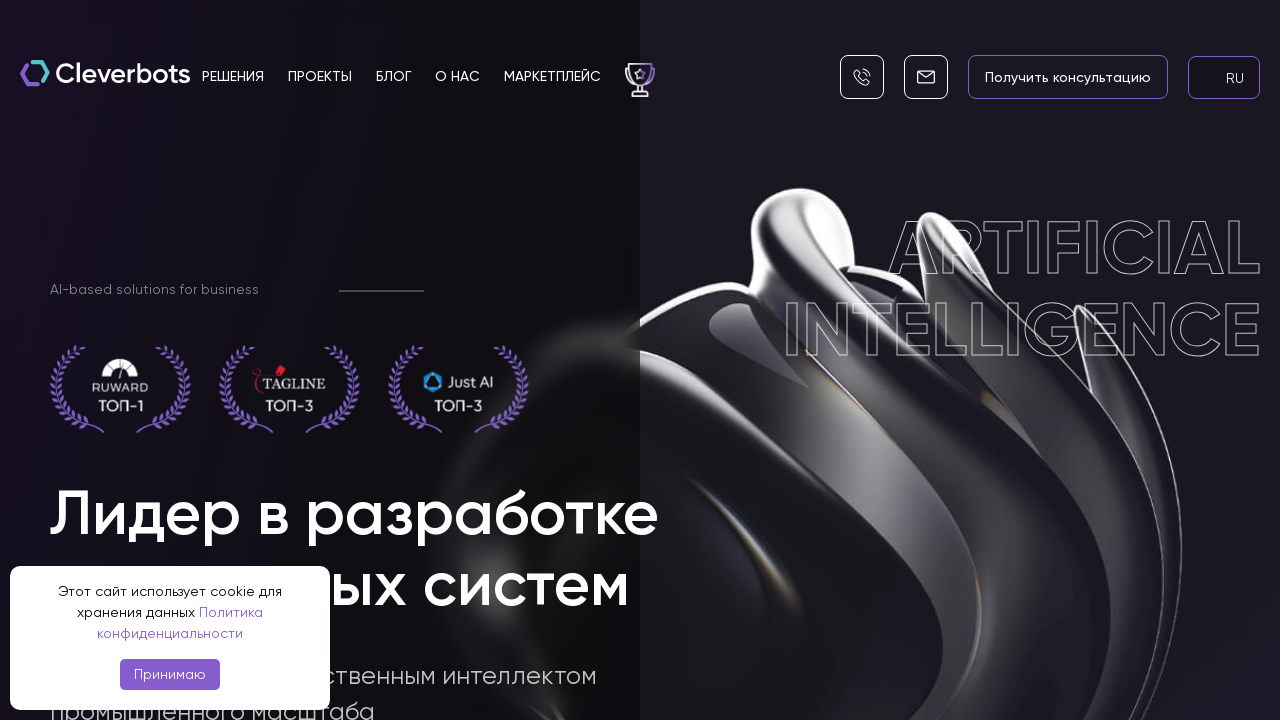

Address section header 'Наш адрес' appeared
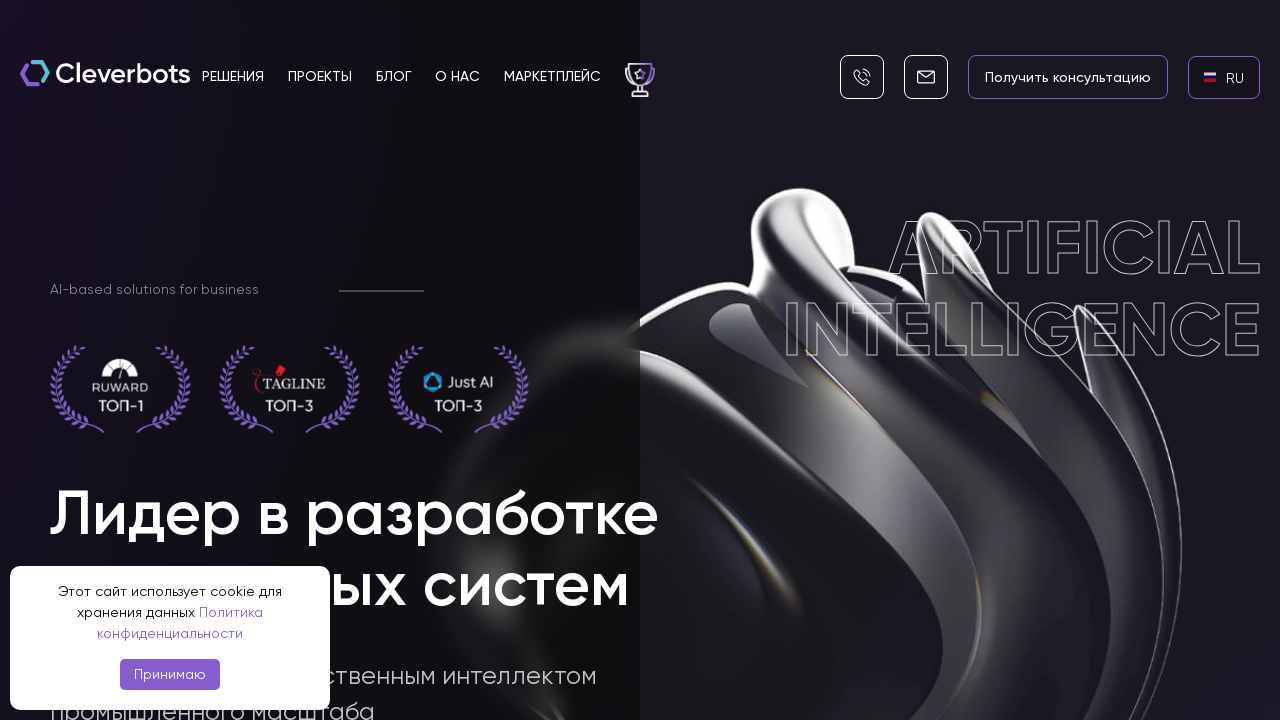

Full address 'г. Москва, улица Черёмушкинская Б., дом 34, этаж 6, Помещ. А' is visible
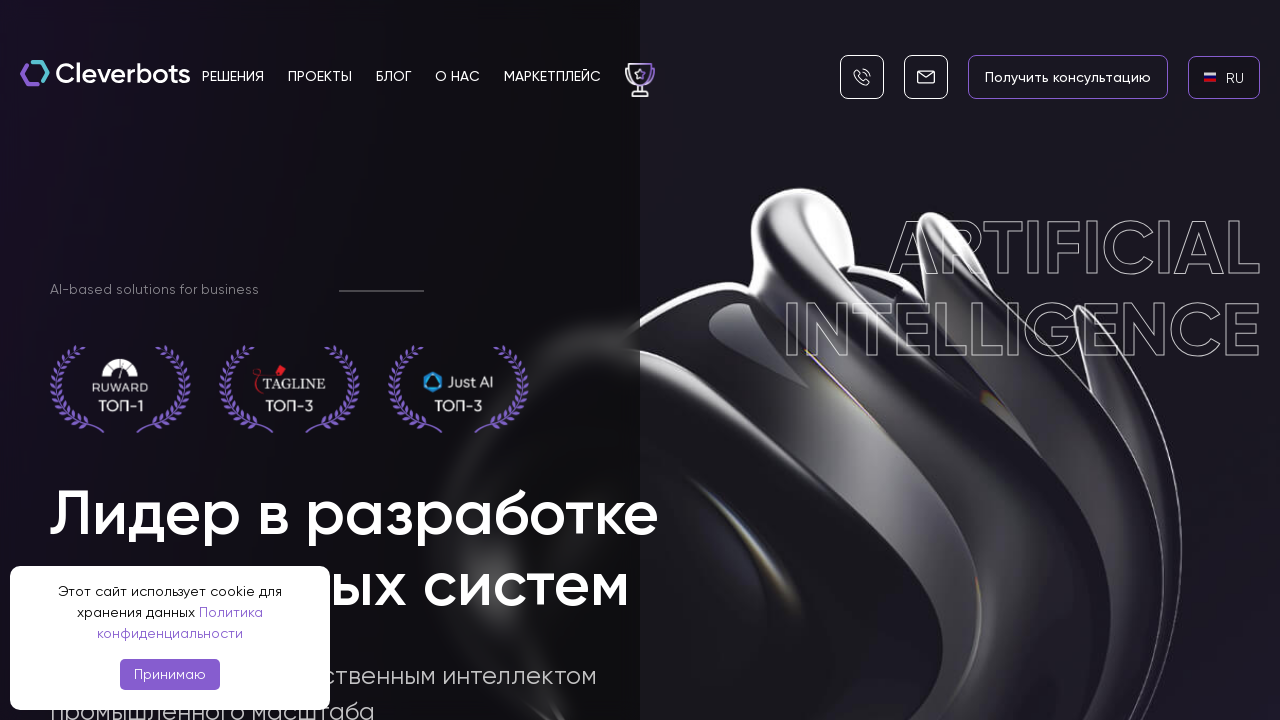

Phone section header 'Контактный телефон' appeared
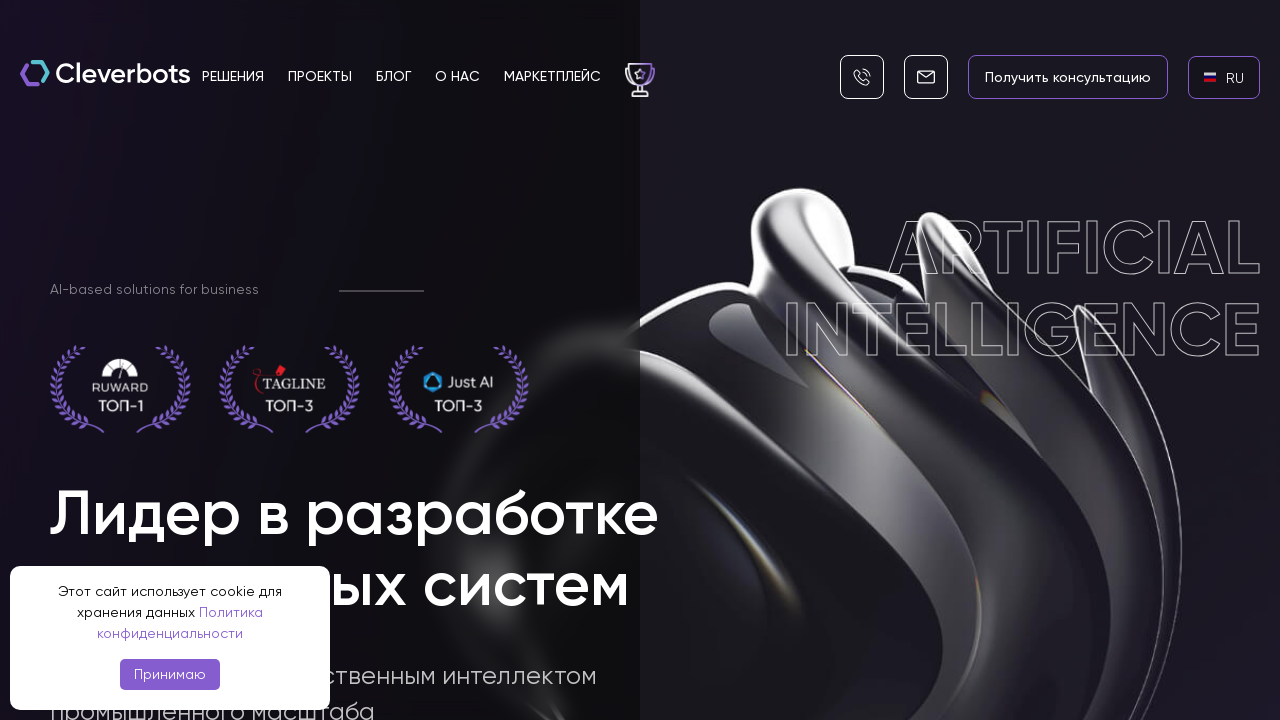

Phone number '+7 (495) 115-82-19' is visible and clickable
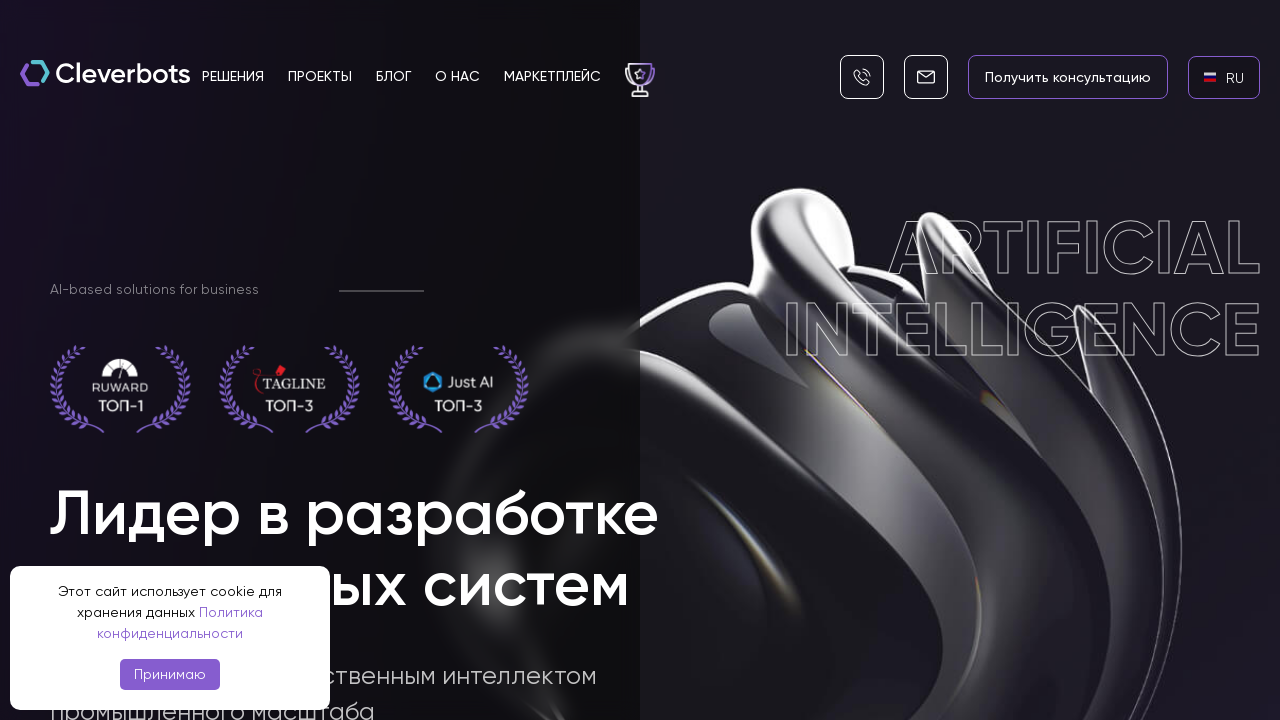

Email section header 'Электронная почта' appeared
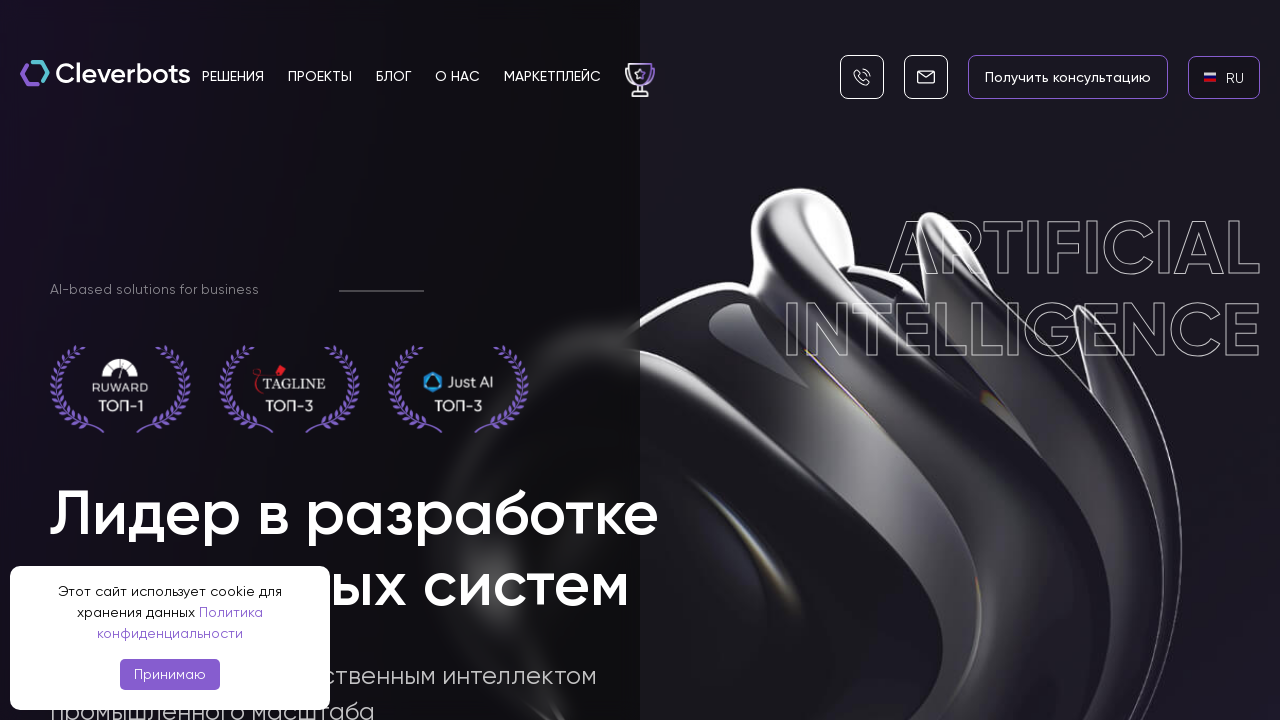

Email 'info@cleverbots.ru' is visible and clickable
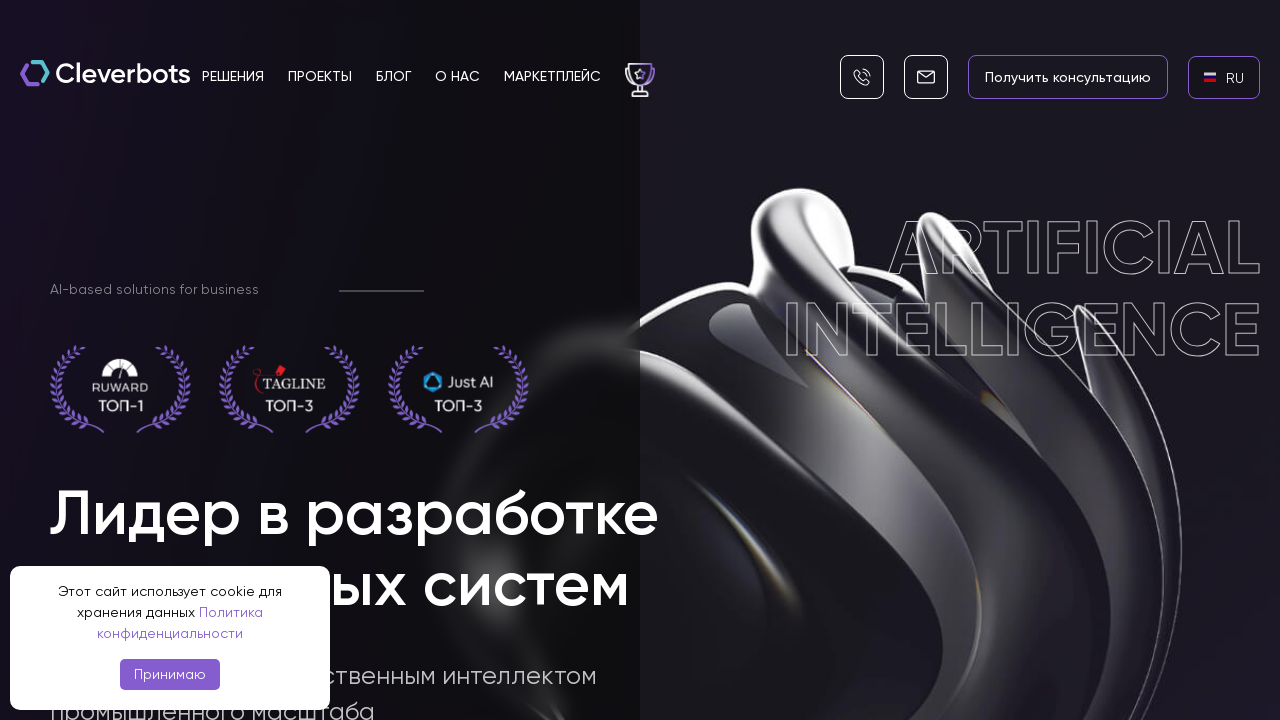

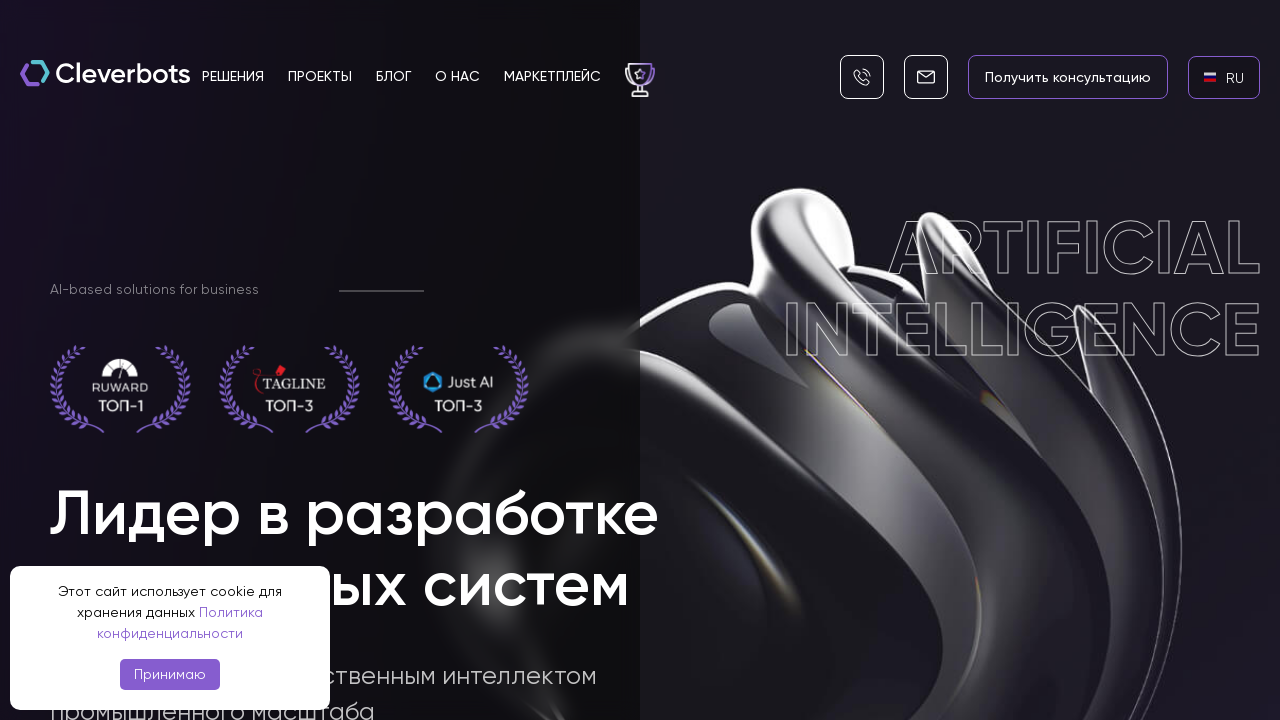